Tests text input functionality by entering text into a search input field on the Omayo blog test page

Starting URL: https://omayo.blogspot.com/

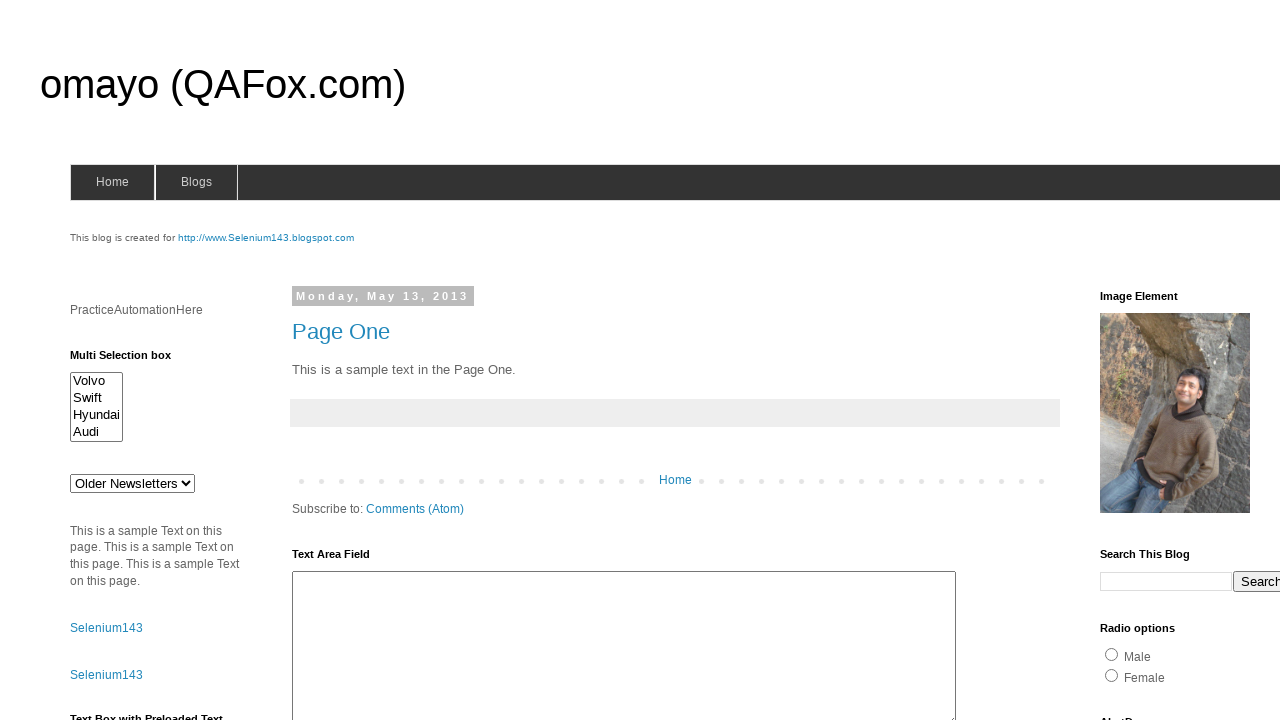

Filled search input field with 'Selenium Testing' on input[name='q'][type='text'].gsc-input
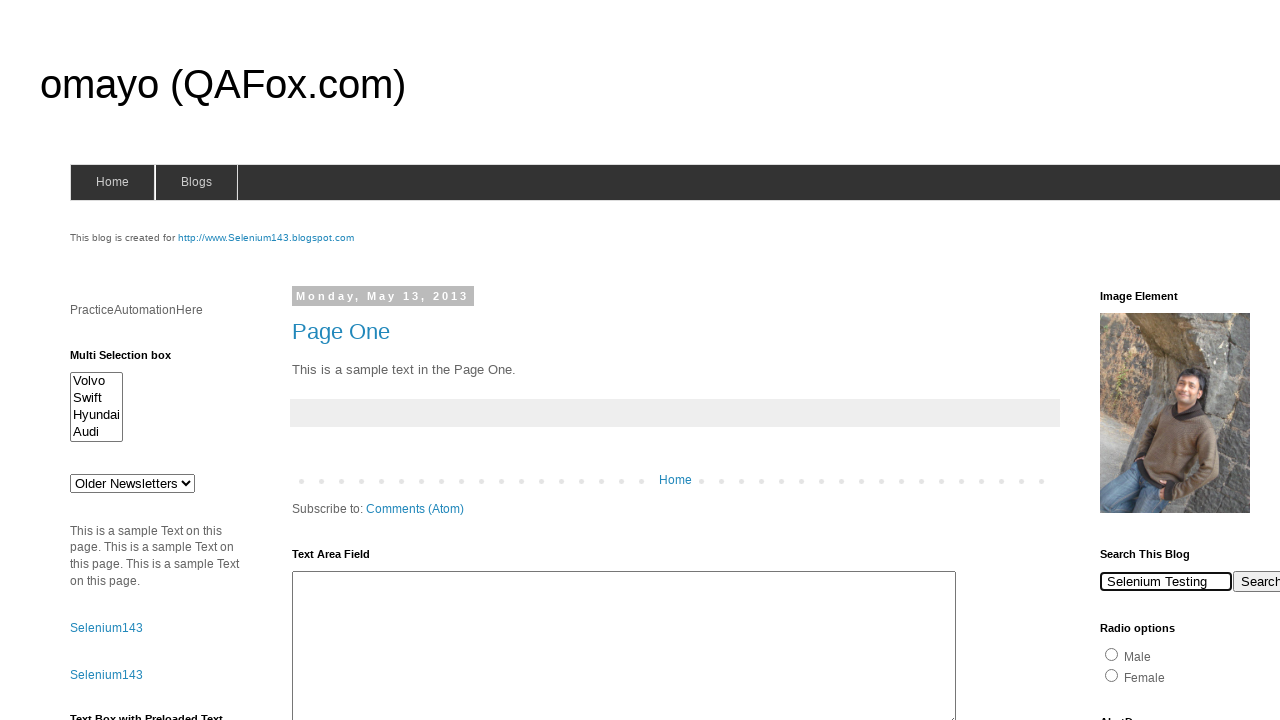

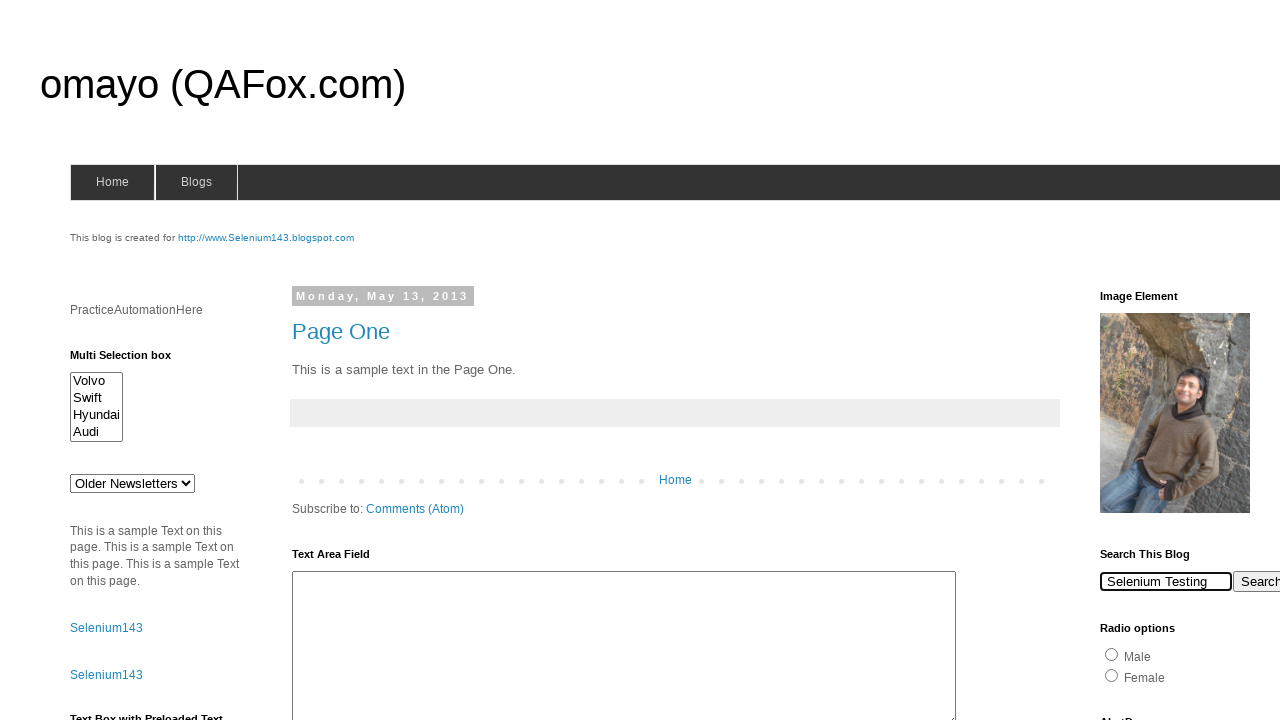